Tests navigation by clicking the Email field link and verifying URL changes

Starting URL: https://www.qa-practice.com/elements/input/simple

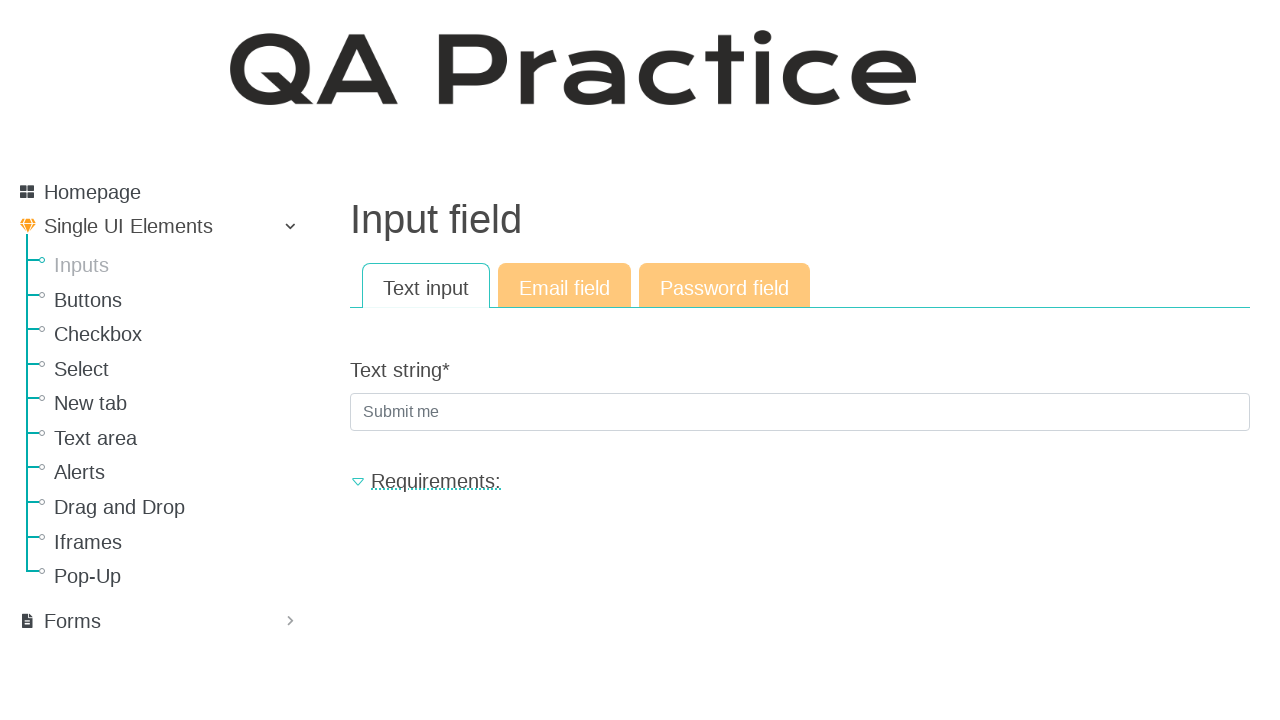

Clicked on the Email field link at (564, 286) on xpath=//a[text()="Email field"]
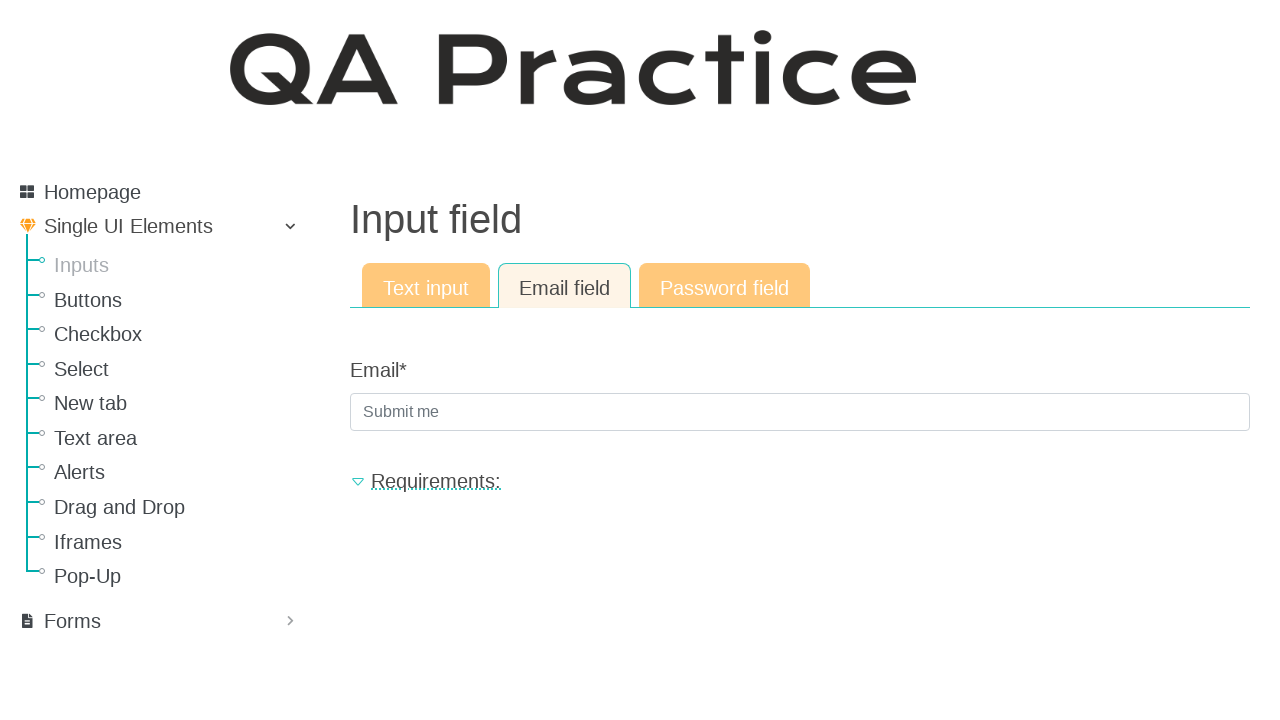

Navigated to Email field page and URL verified as https://www.qa-practice.com/elements/input/email
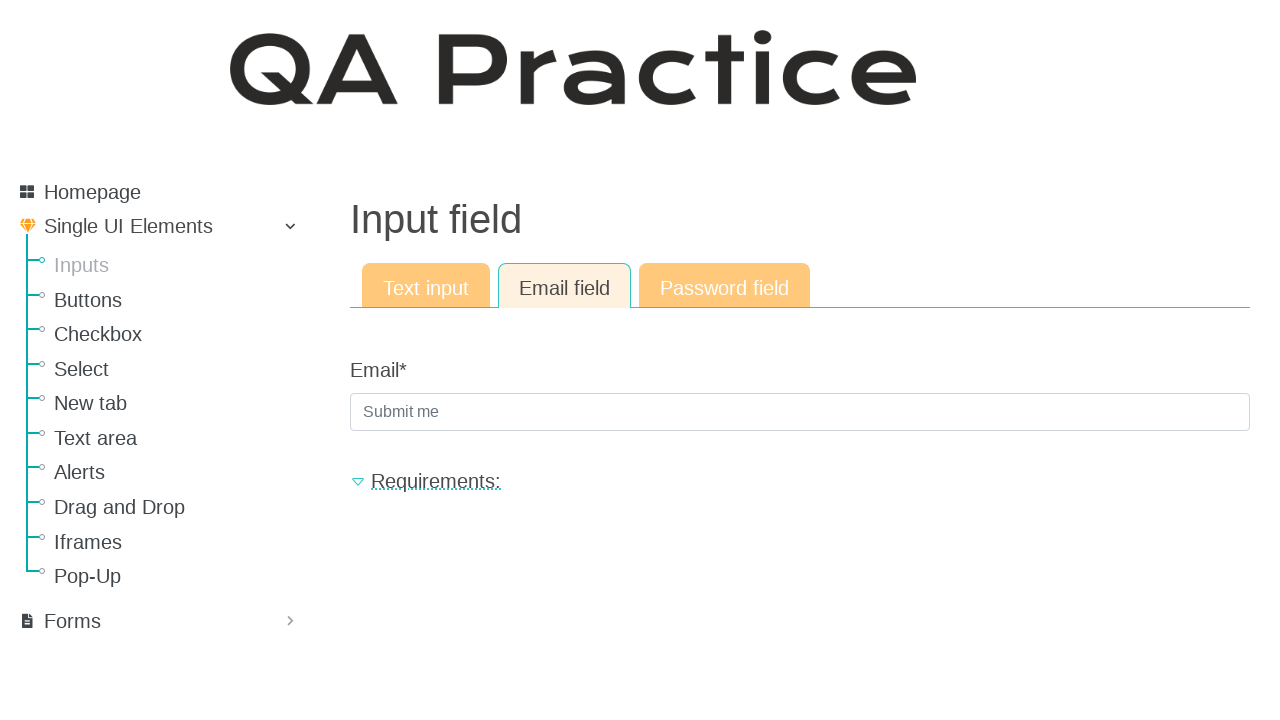

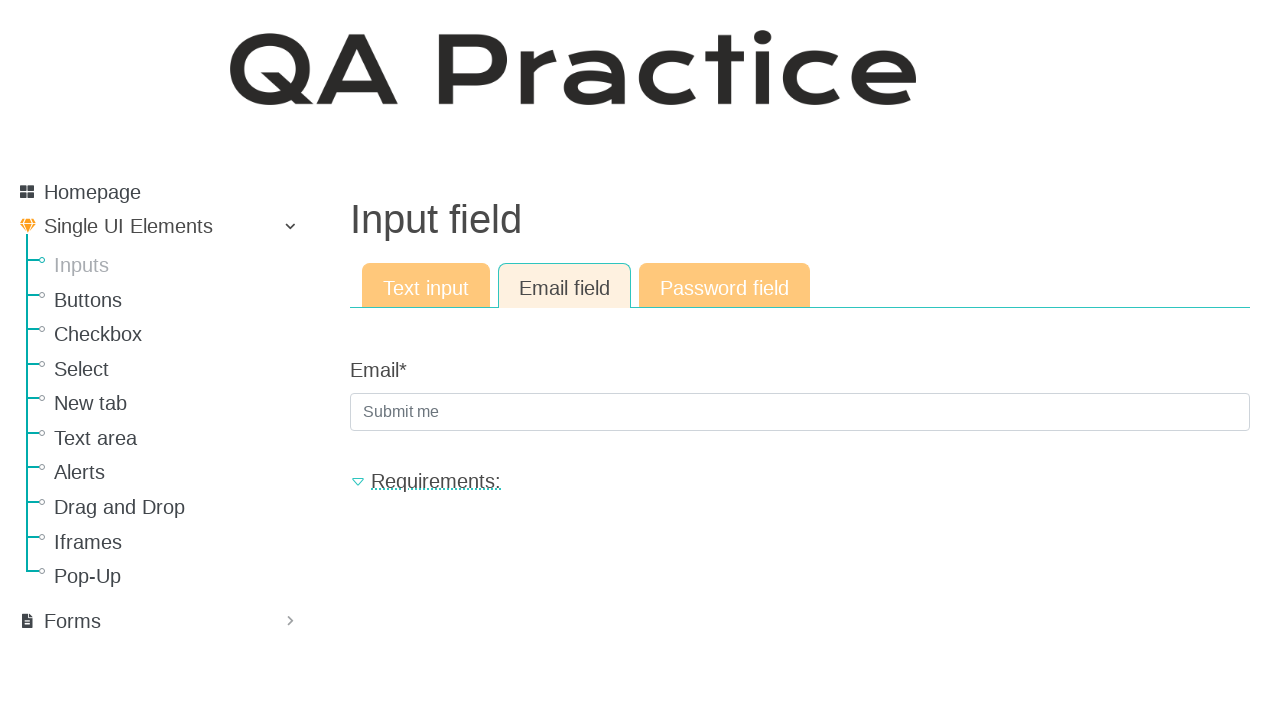